Tests dropdown selection functionality using different methods (by index, value, and visible text) and verifies dropdown contents

Starting URL: https://testcenter.techproeducation.com/index.php?page=dropdown

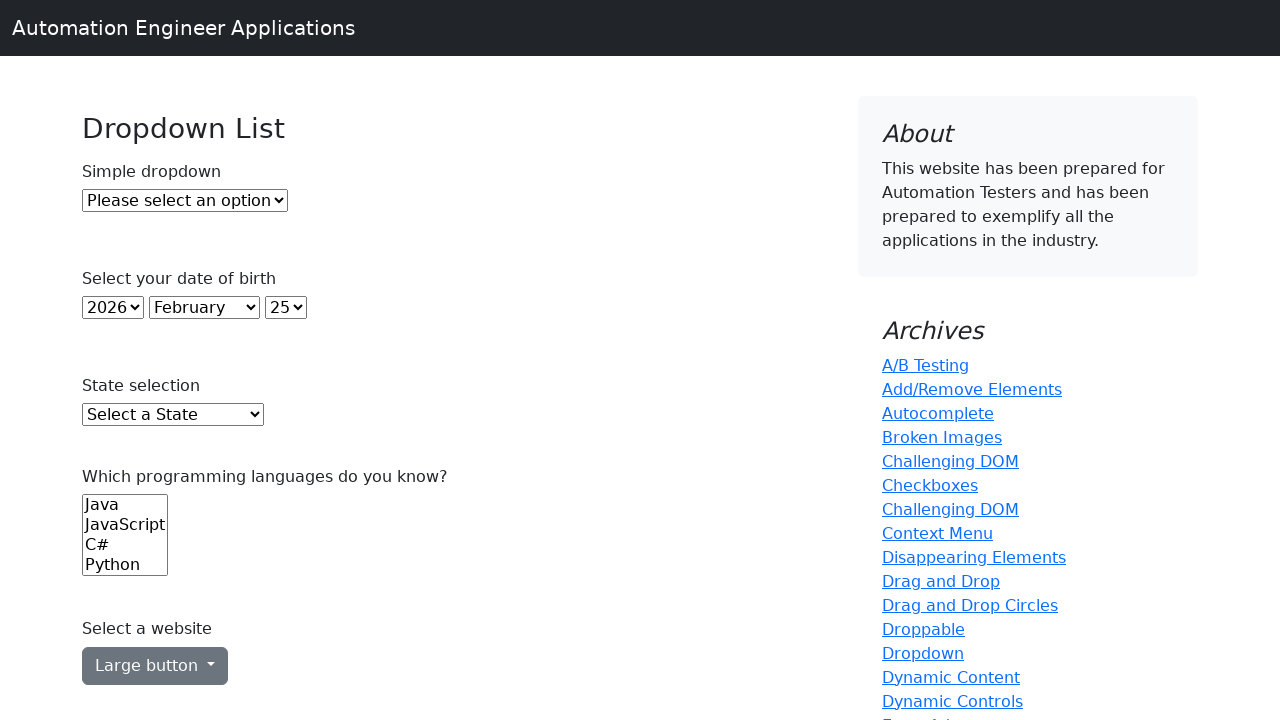

Selected Option 1 from dropdown using index 1 on #dropdown
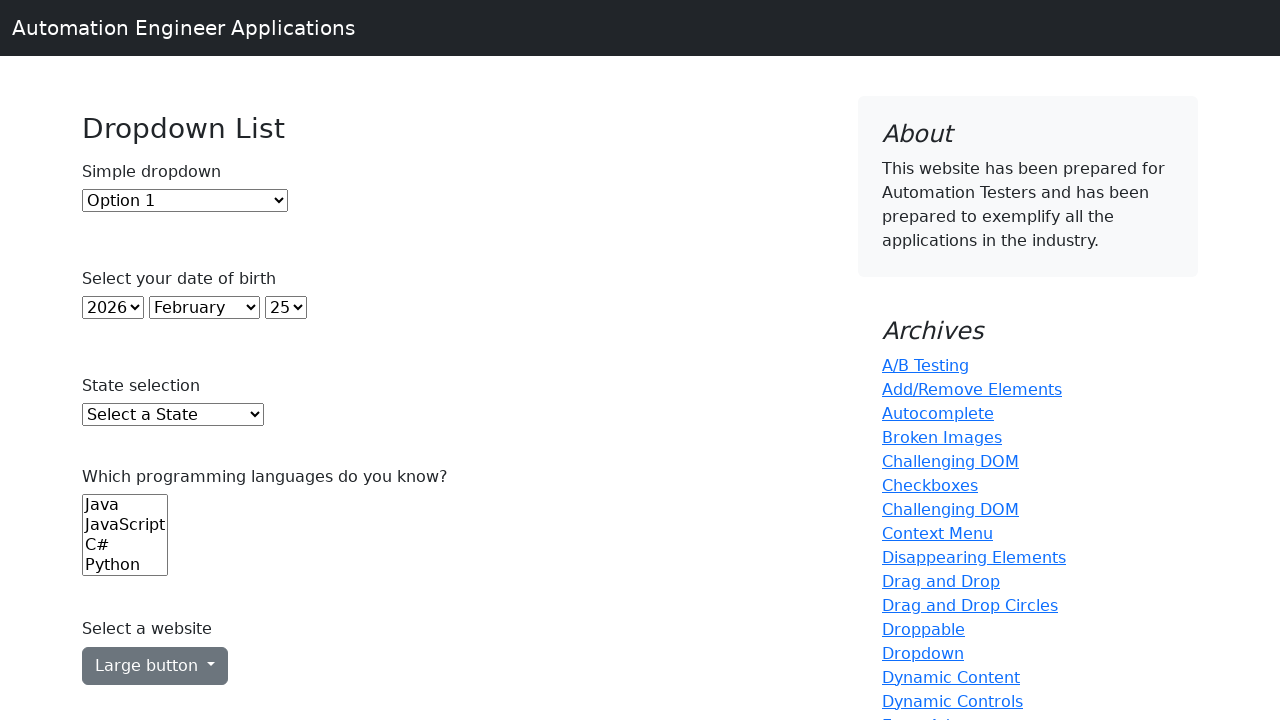

Selected Option 2 from dropdown using value '2' on #dropdown
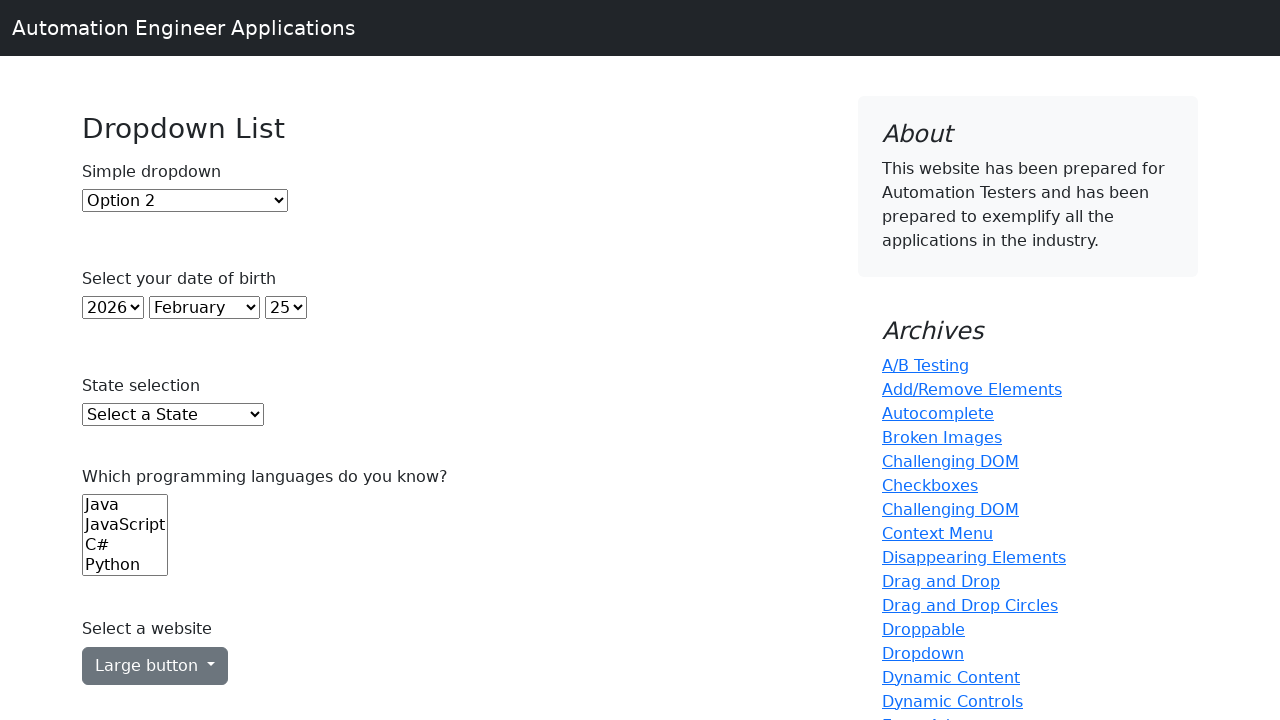

Selected Option 1 from dropdown using visible text label on #dropdown
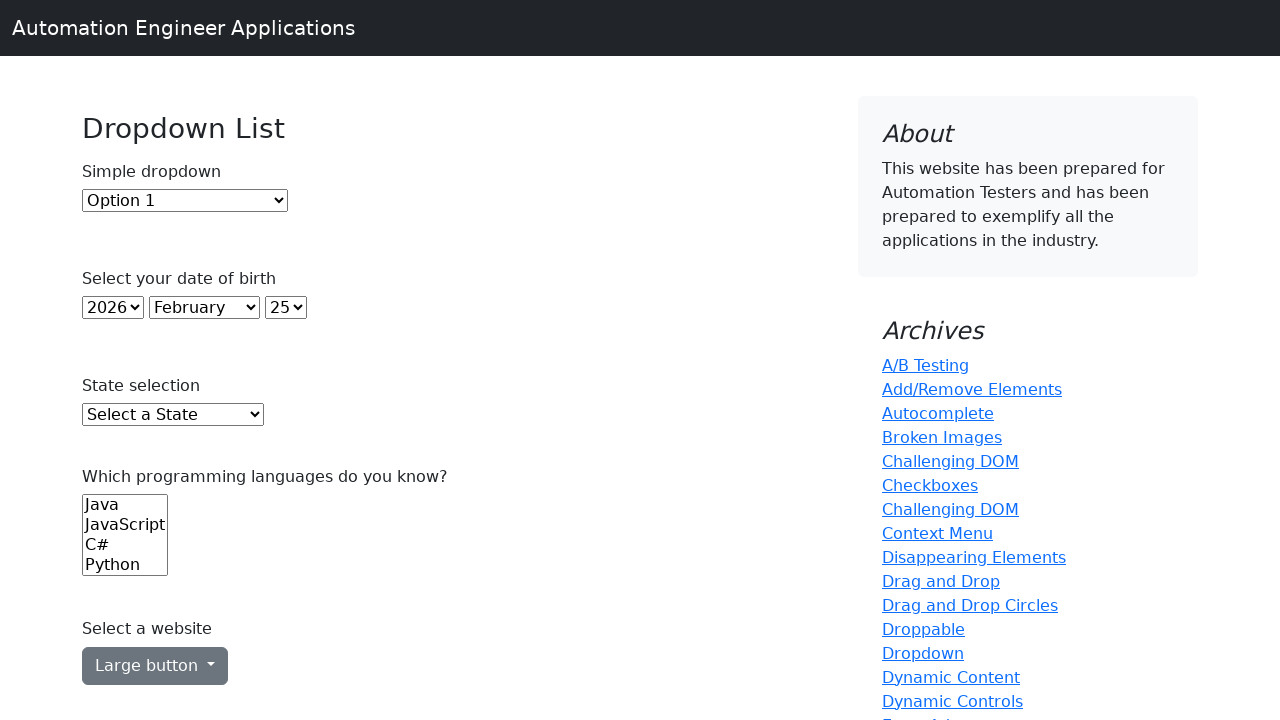

Retrieved all dropdown options
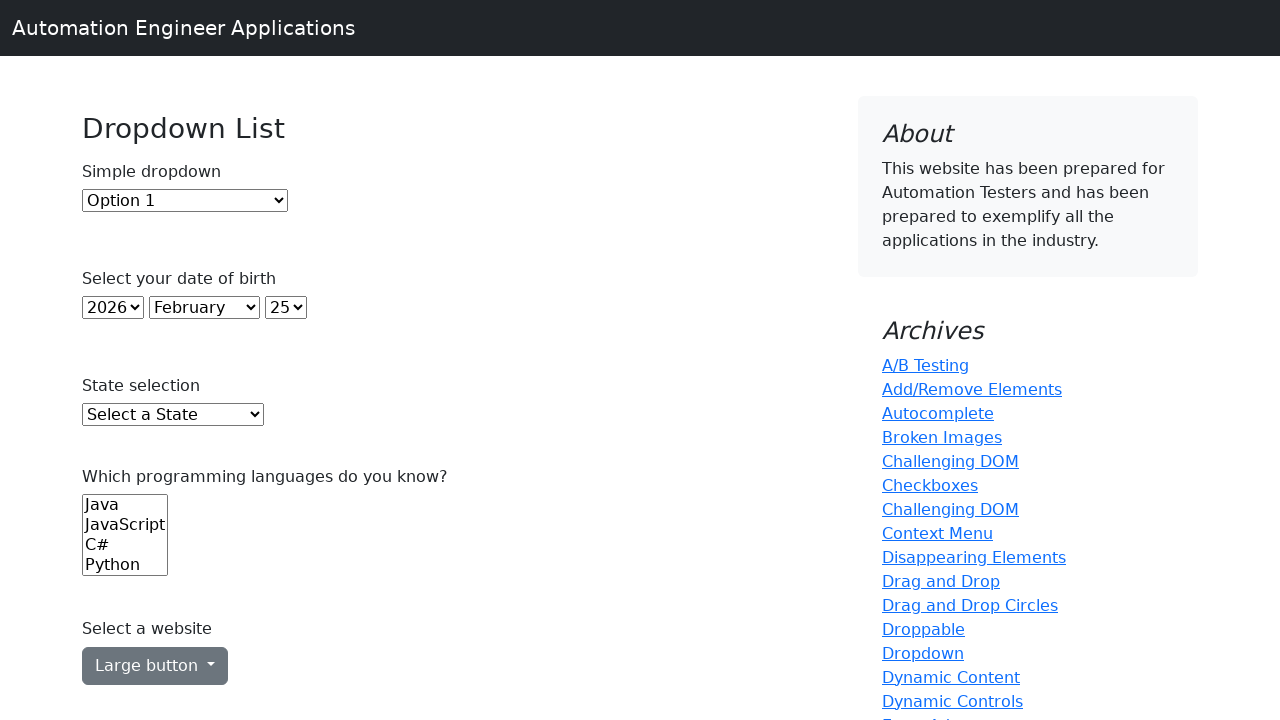

Retrieved selected dropdown value
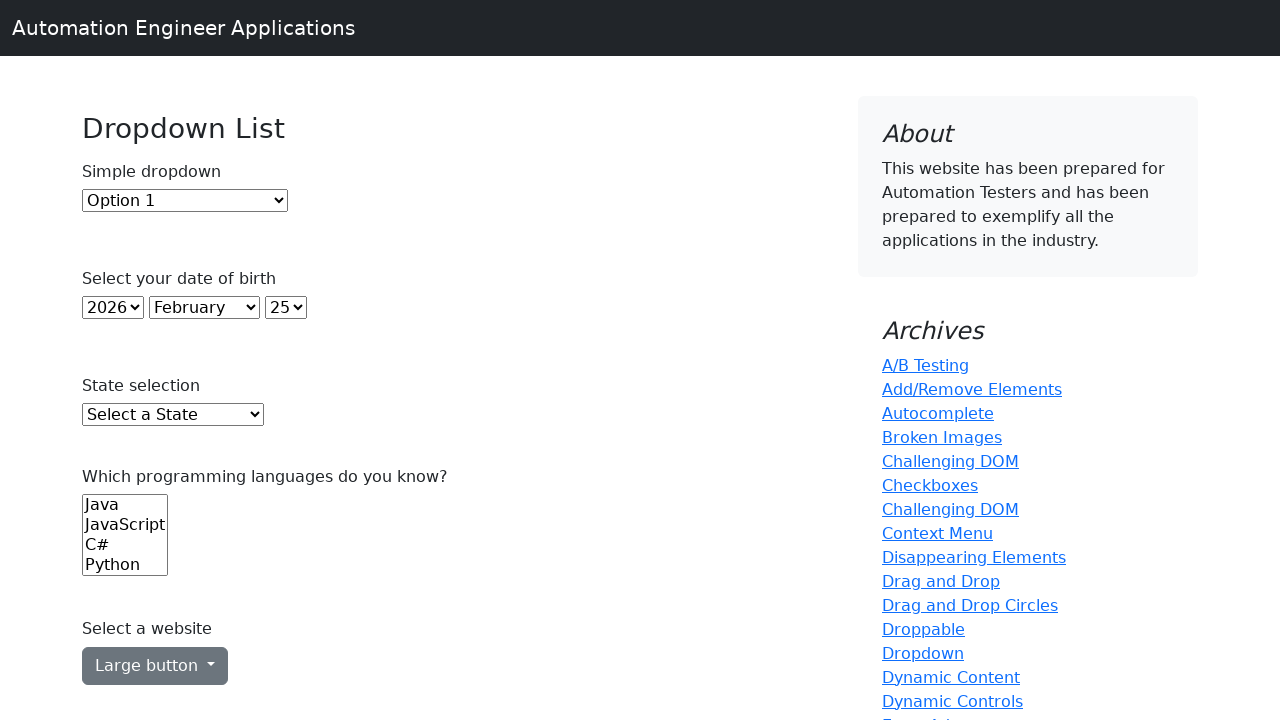

Retrieved text content of selected option
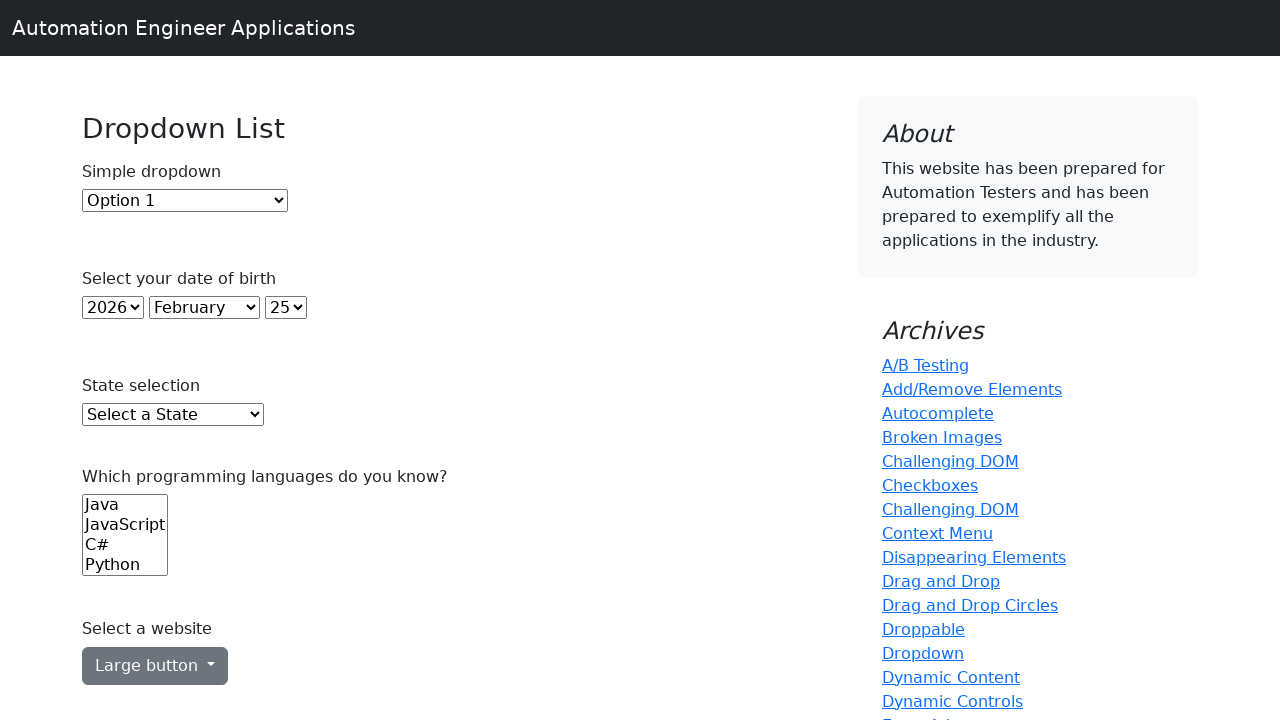

Verified that selected option contains 'Option 1'
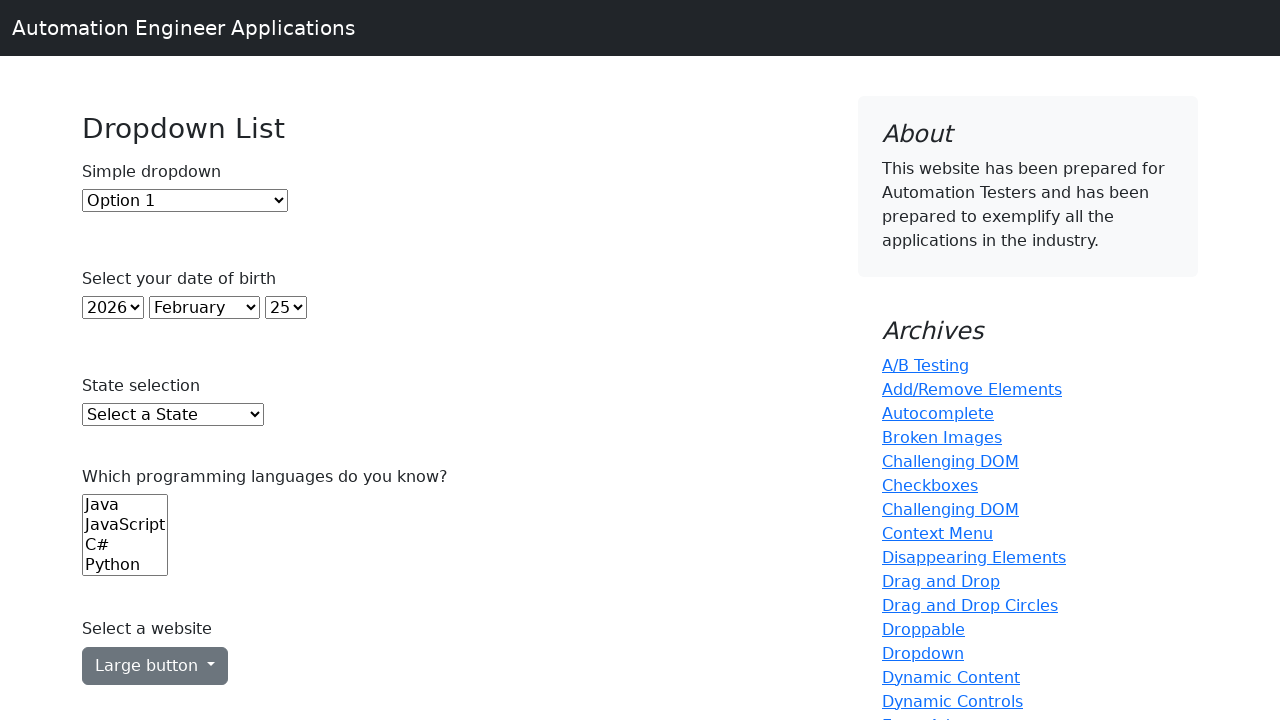

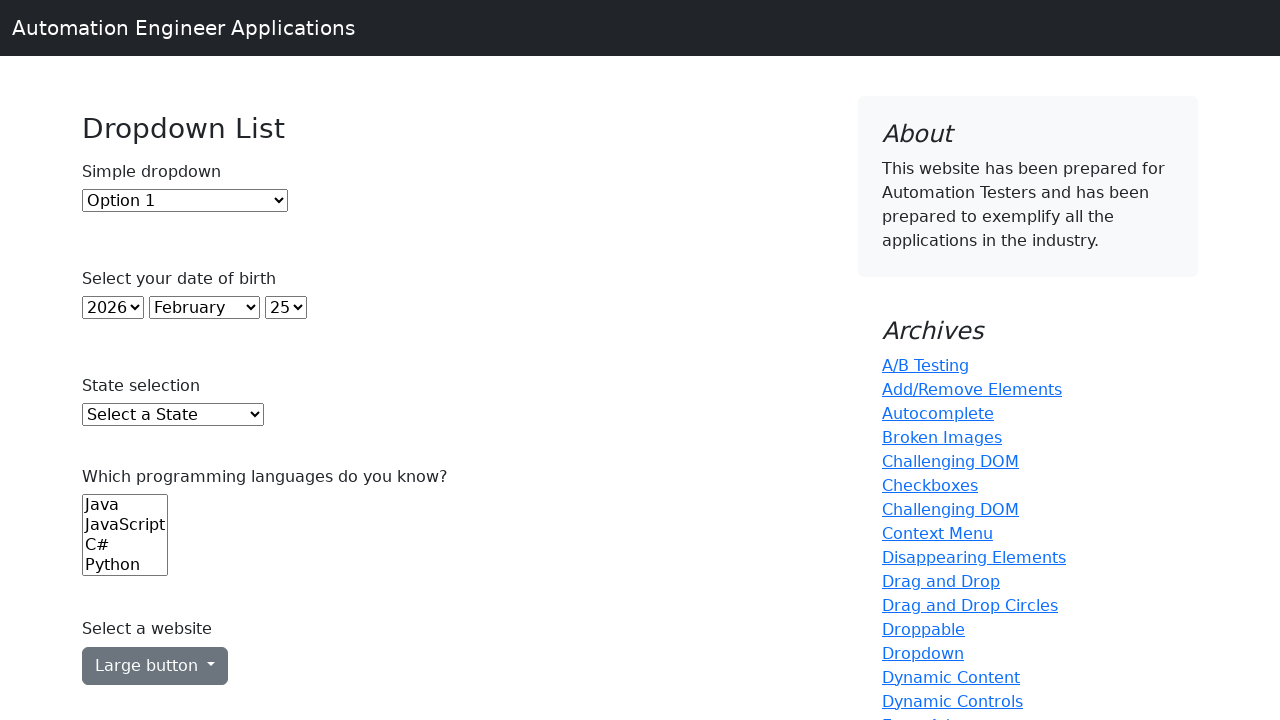